Navigates to an automation practice page and scrolls to the discount coupons section

Starting URL: https://rahulshettyacademy.com/AutomationPractice/

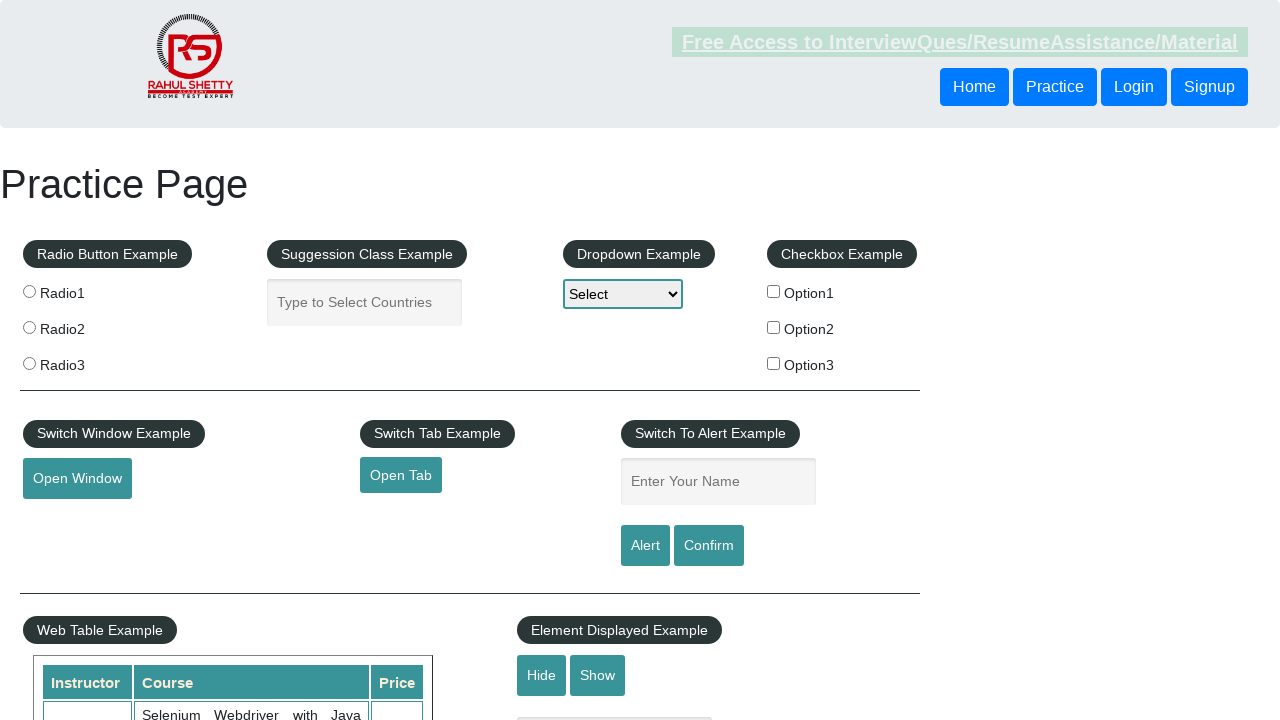

Located the 'Discount Coupons' link element
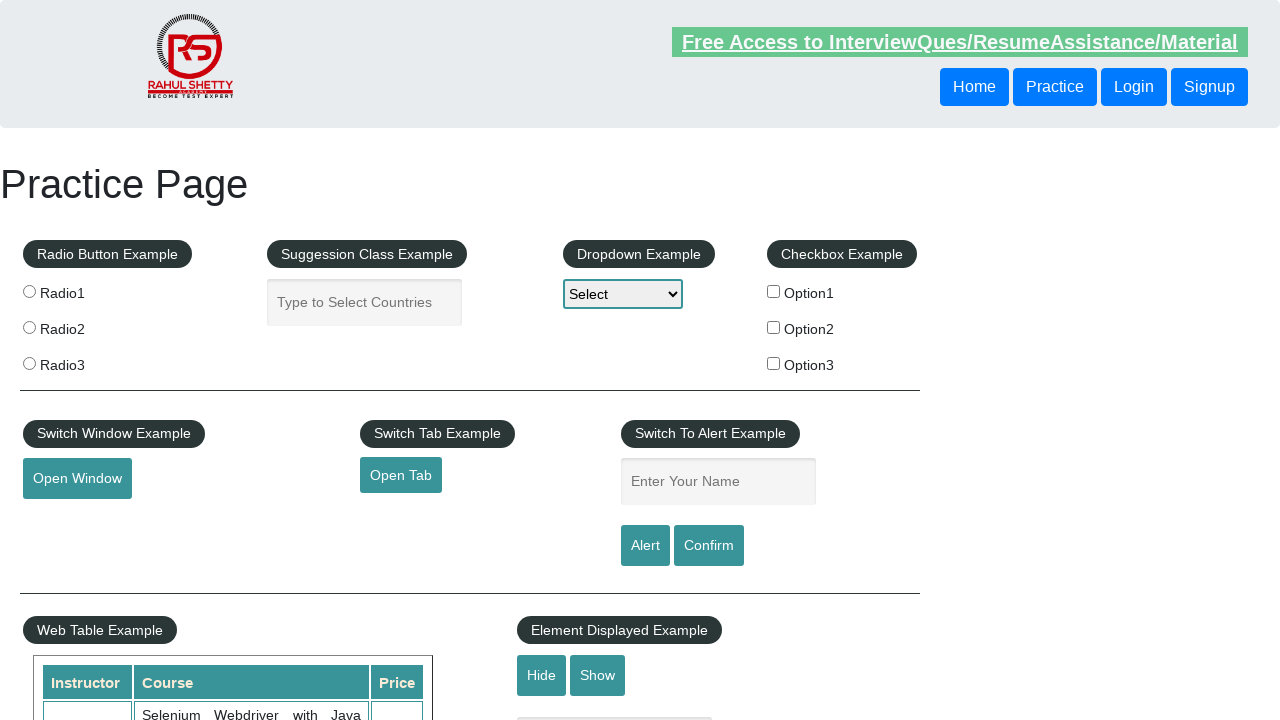

Scrolled to the 'Discount Coupons' section
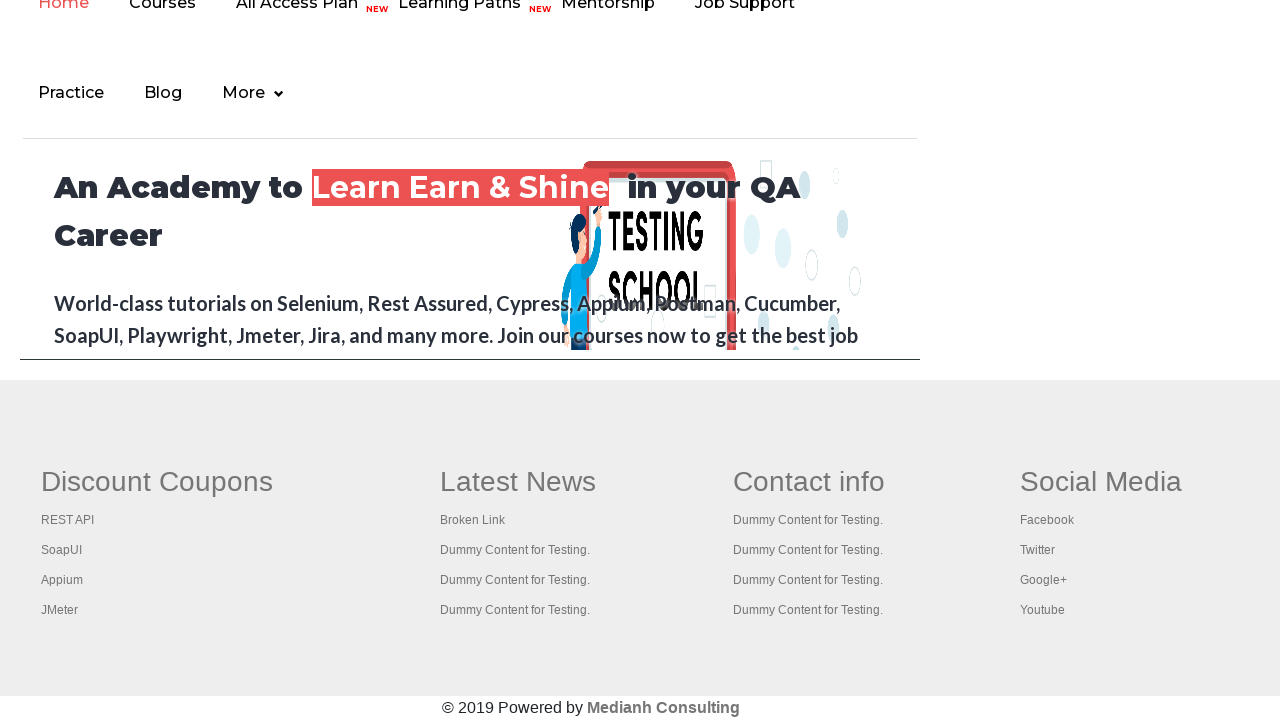

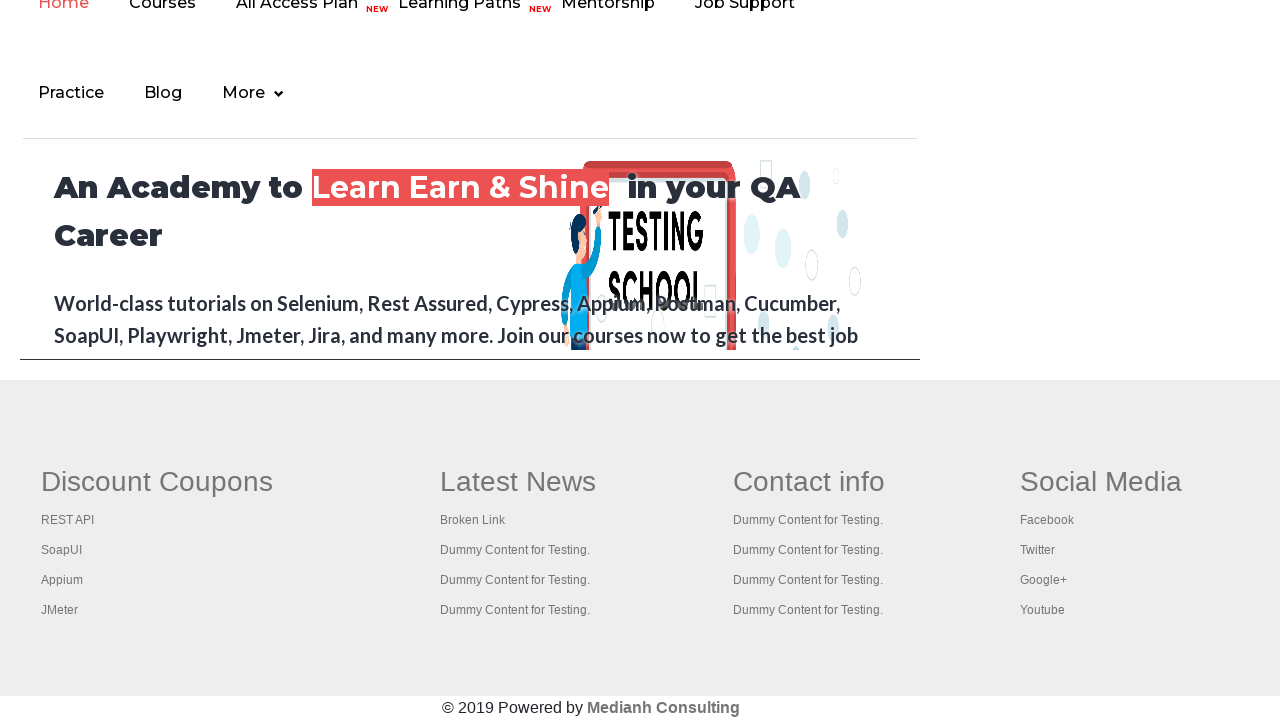